Tests navigation to the Network Management section by clicking the tab and verifying the section header text.

Starting URL: https://business.comcast.com/learn/internet/sd-wan-small-business/?disablescripts=true

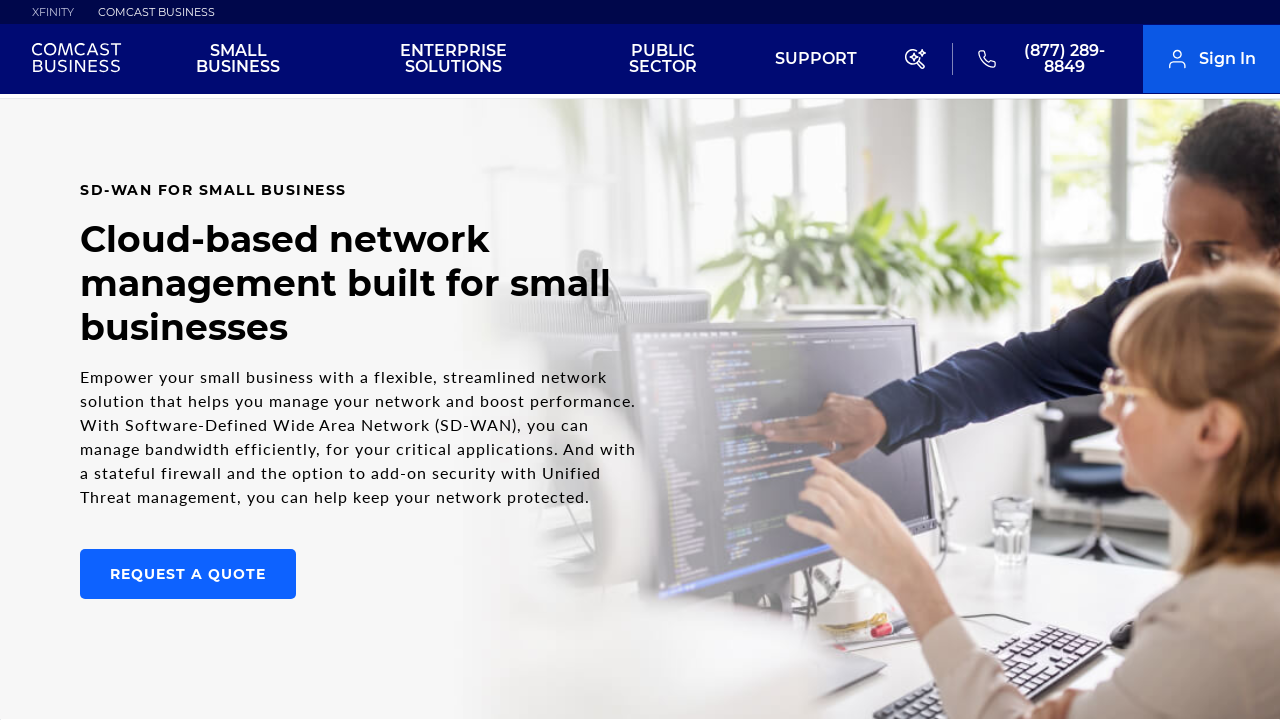

Clicked on the Network Management tab at (342, 361) on xpath=//*[@id="main"]/section/div[2]/div/ul/li[2]/a
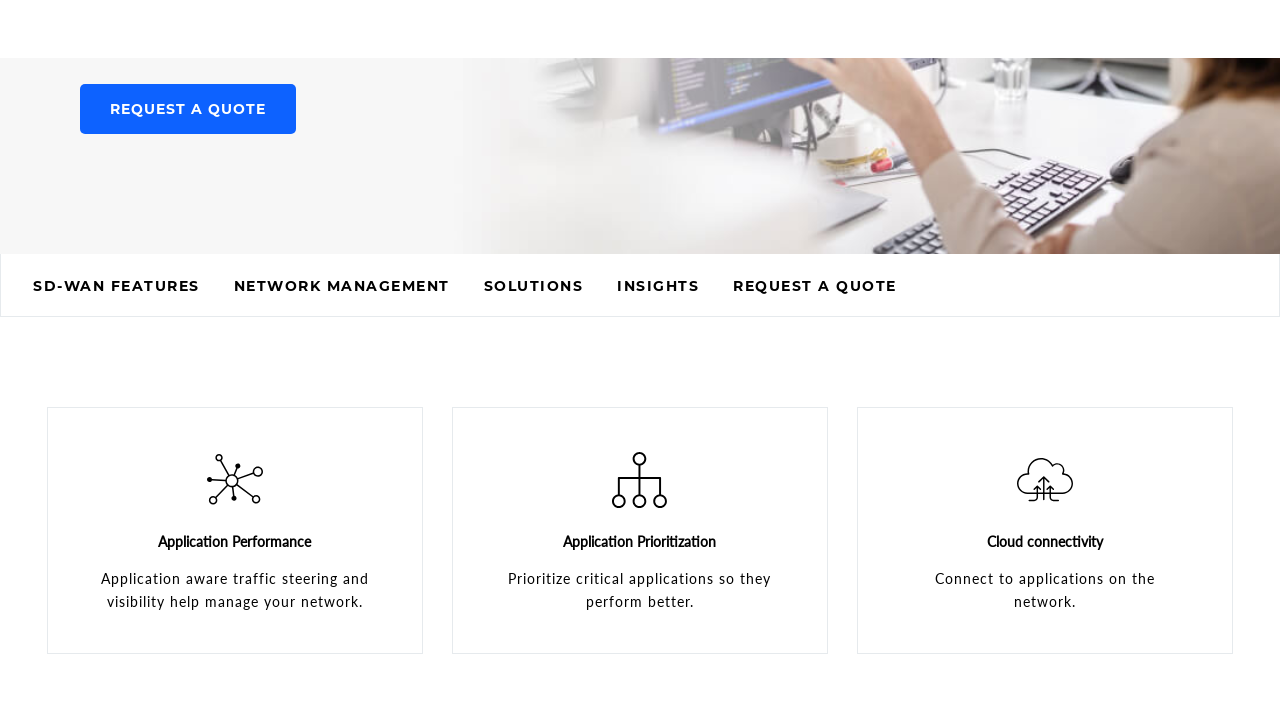

Waited for Network Management section to load
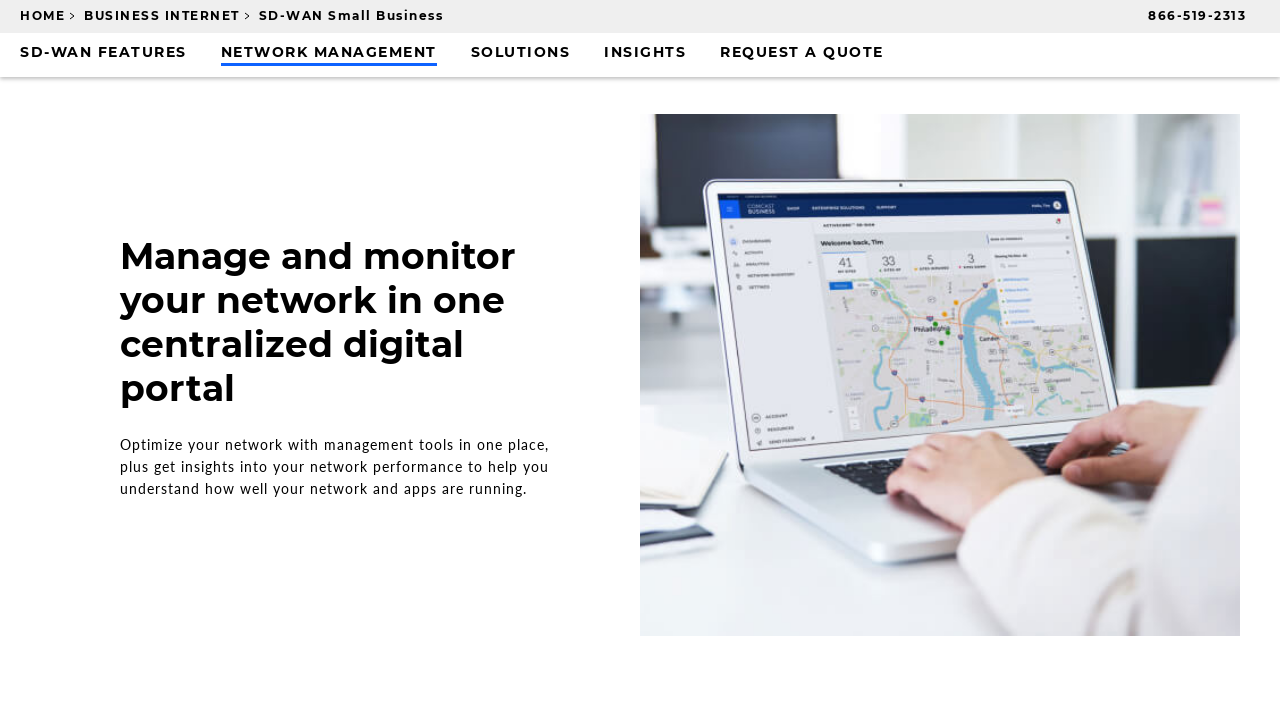

Retrieved section header text: 'Manage and monitor your network in one centralized digital portal'
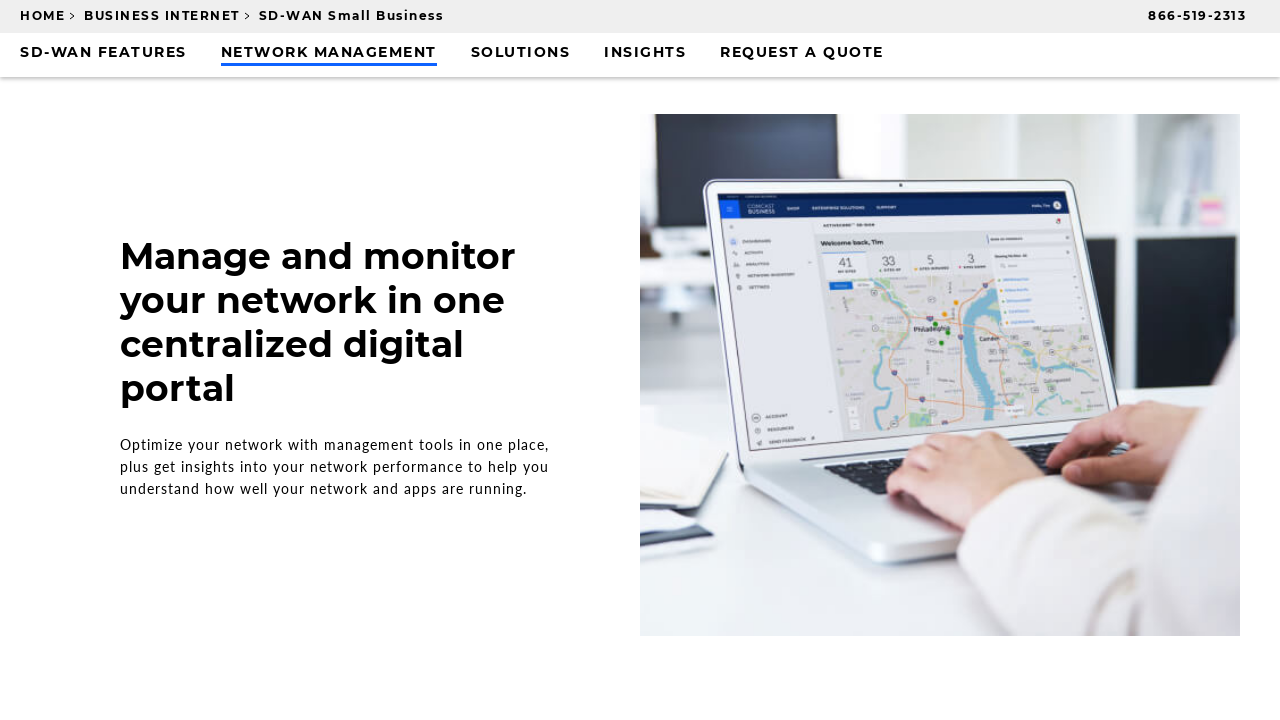

Verified header text matches expected value: 'Manage and monitor your network in one centralized digital portal'
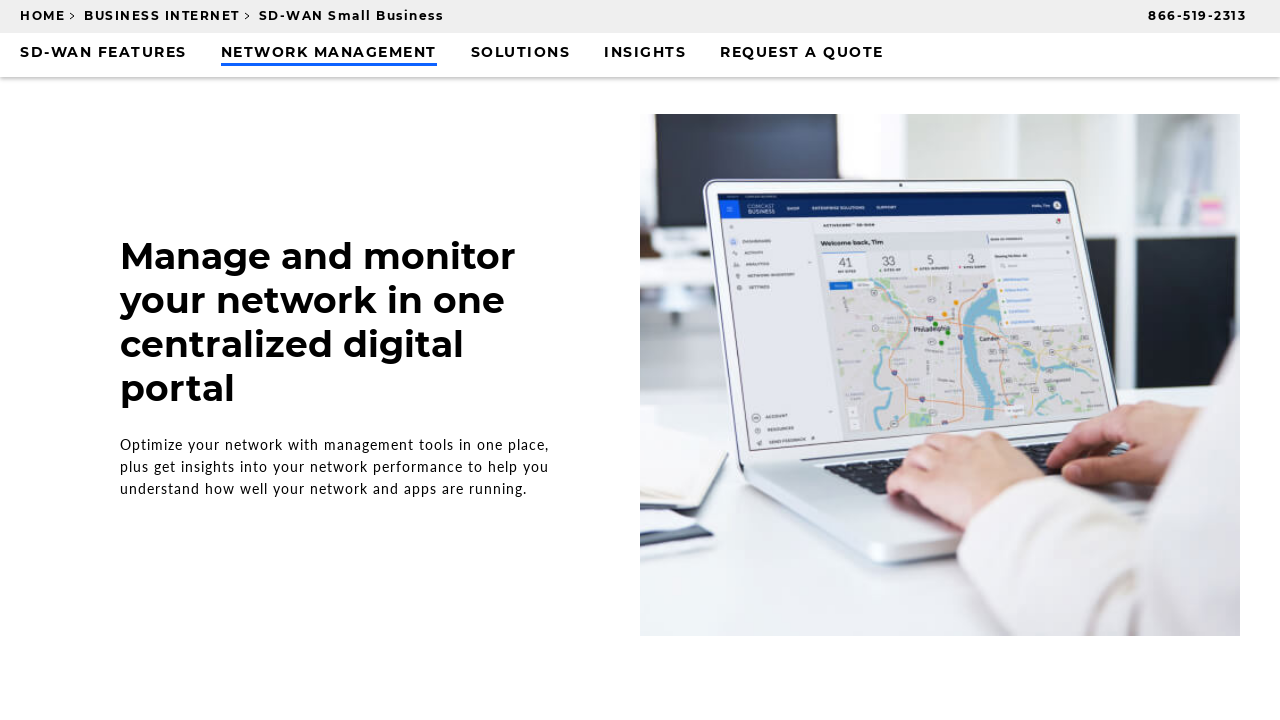

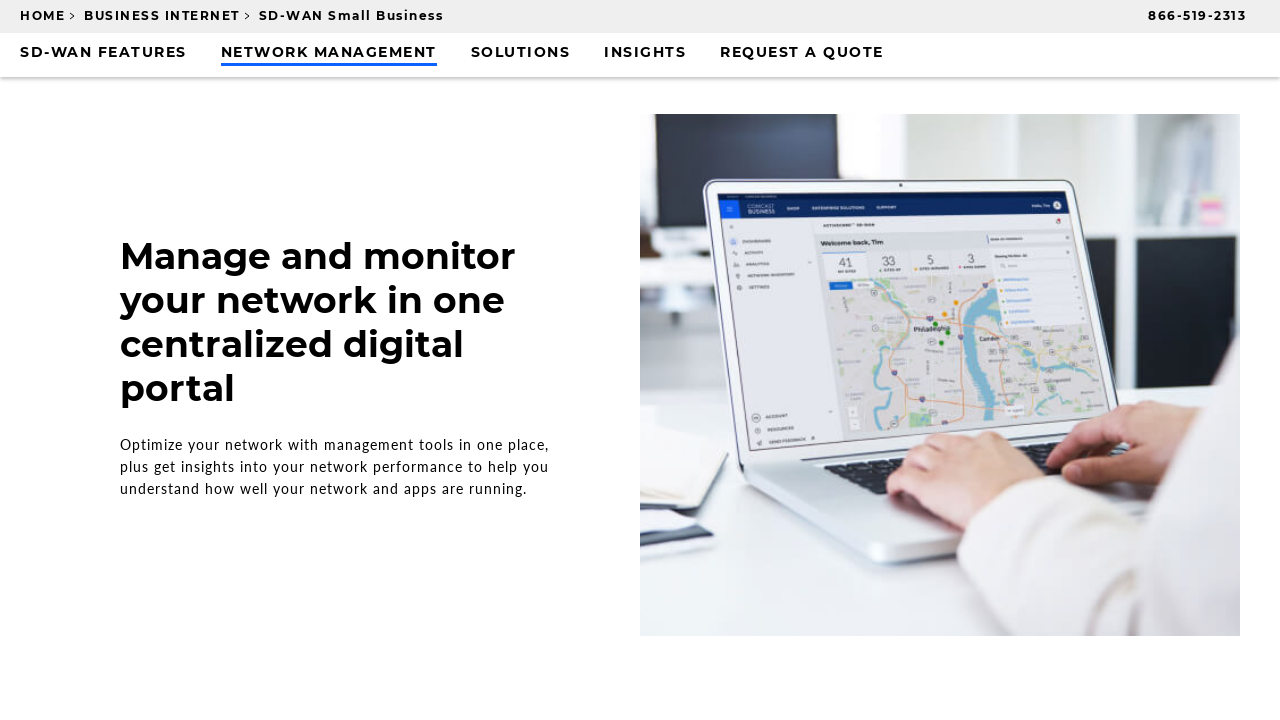